Navigates to W3Schools JavaScript tryit editor page and clicks the "Click me" button inside the iframe to trigger a JavaScript alert demonstration.

Starting URL: https://www.w3schools.com/js/tryit.asp?filename=tryjs_myfirst

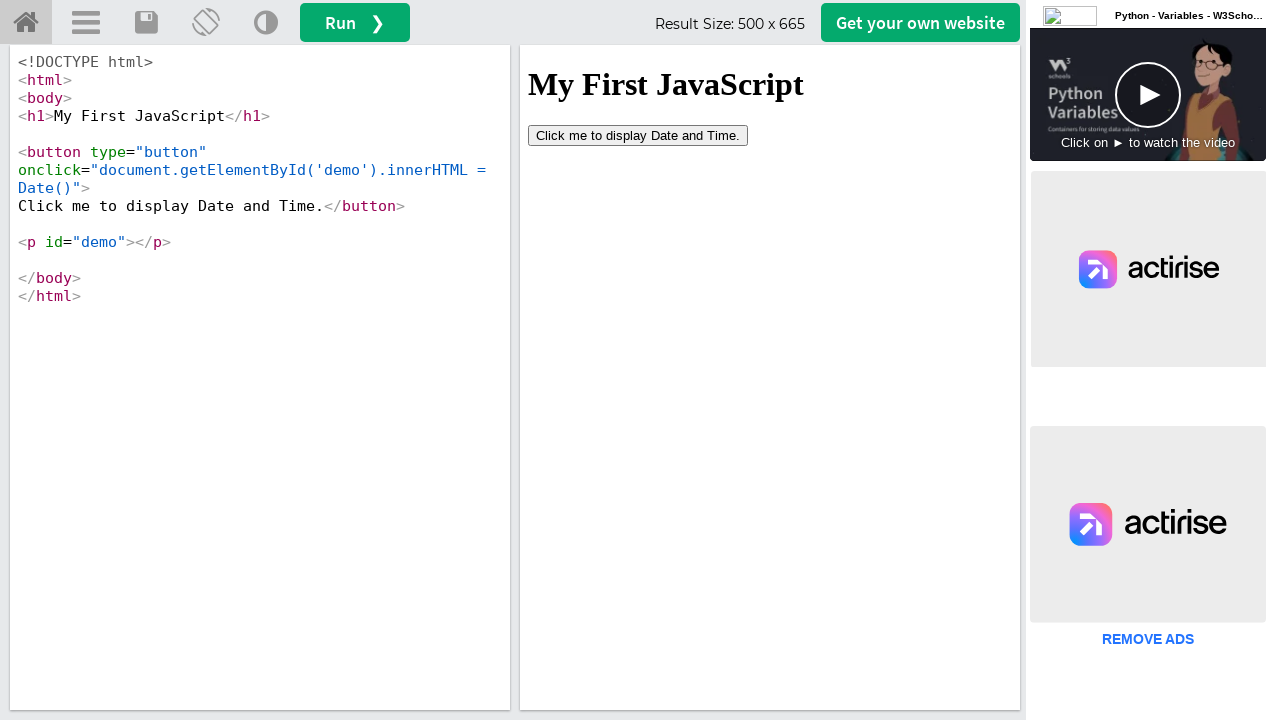

Waited for iframe#iframeResult to load
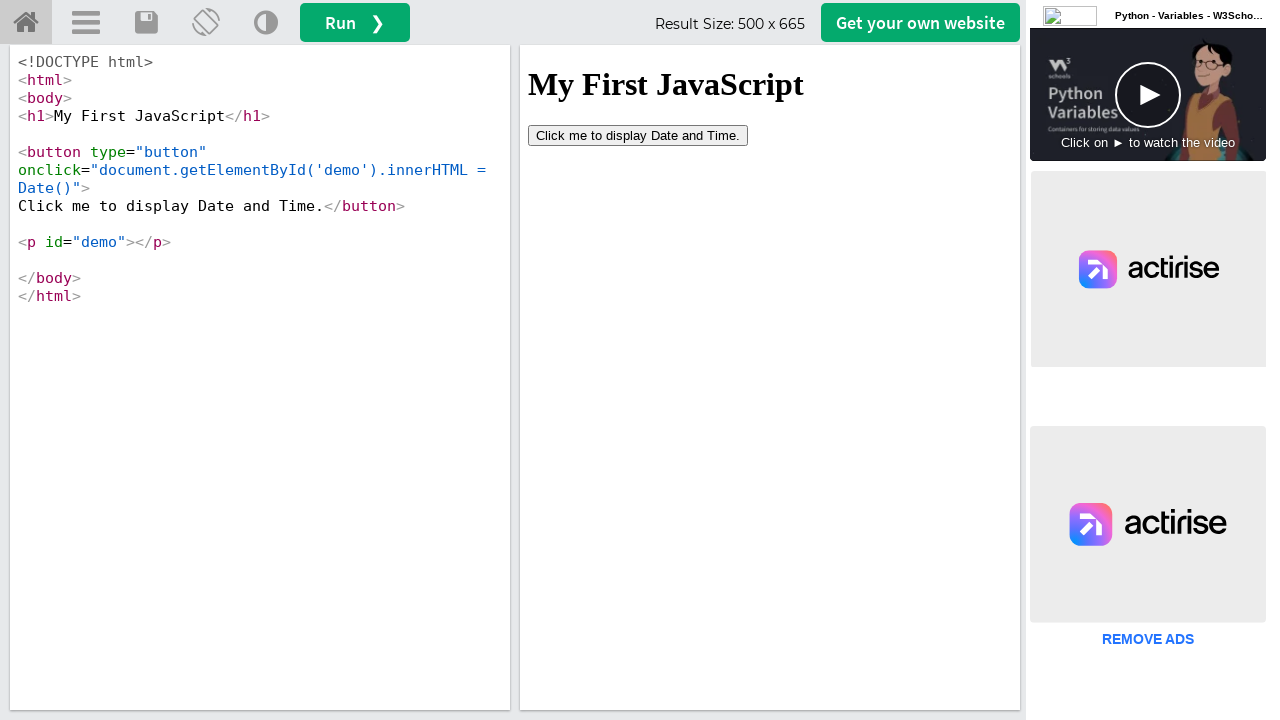

Located iframe#iframeResult frame
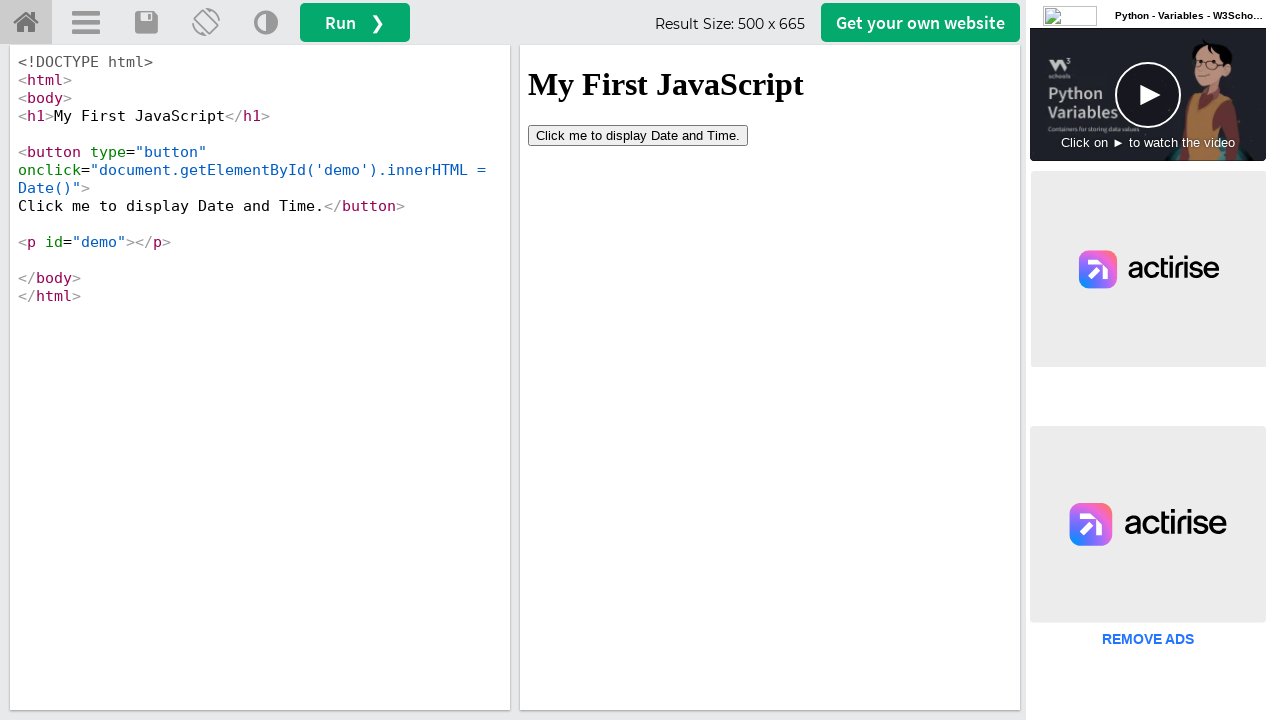

Clicked 'Click me' button inside iframe to trigger JavaScript alert demonstration at (638, 135) on iframe#iframeResult >> internal:control=enter-frame >> button:has-text('Click me
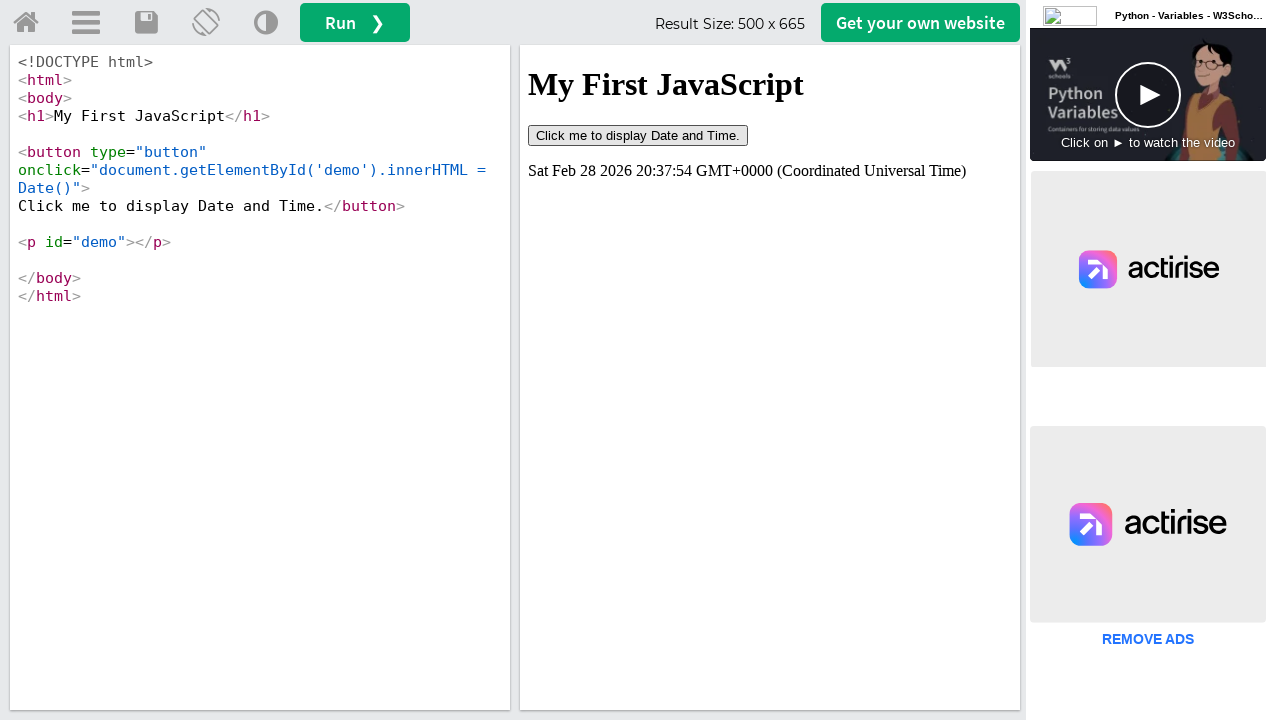

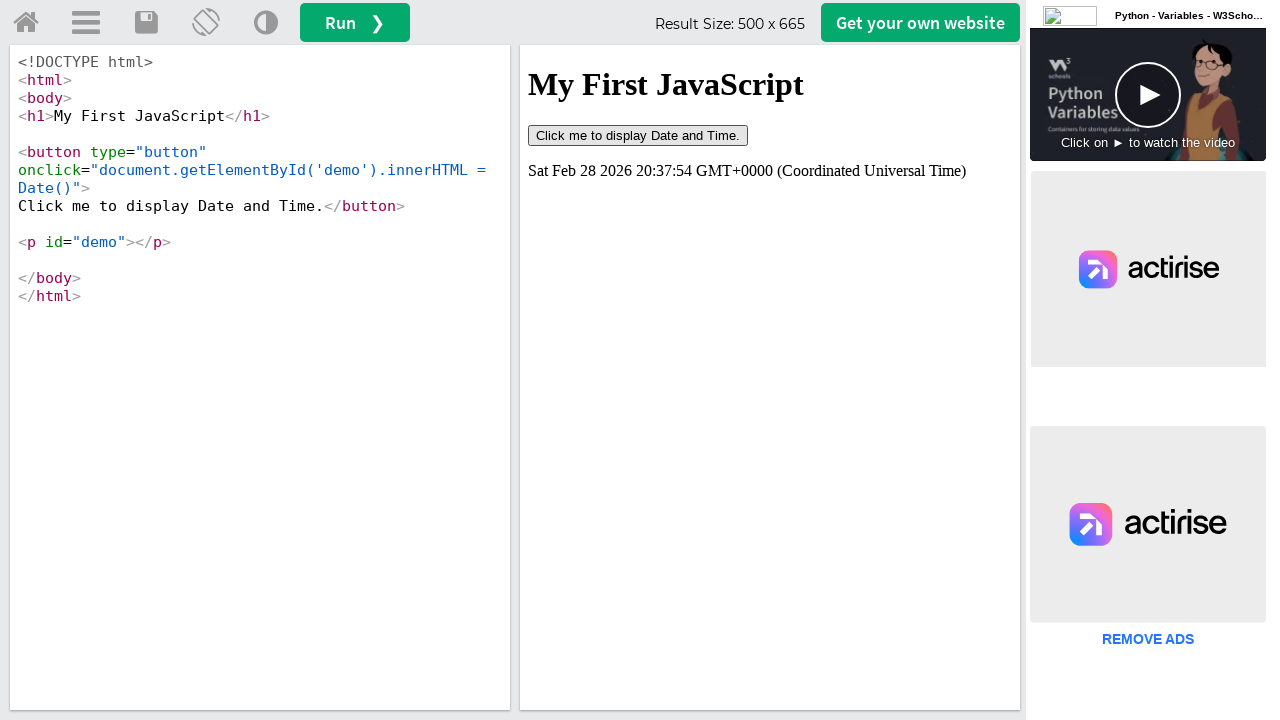